Tests JavaScript alert handling by clicking a button that triggers an alert and then accepting/dismissing the alert dialog.

Starting URL: https://demoqa.com/alerts

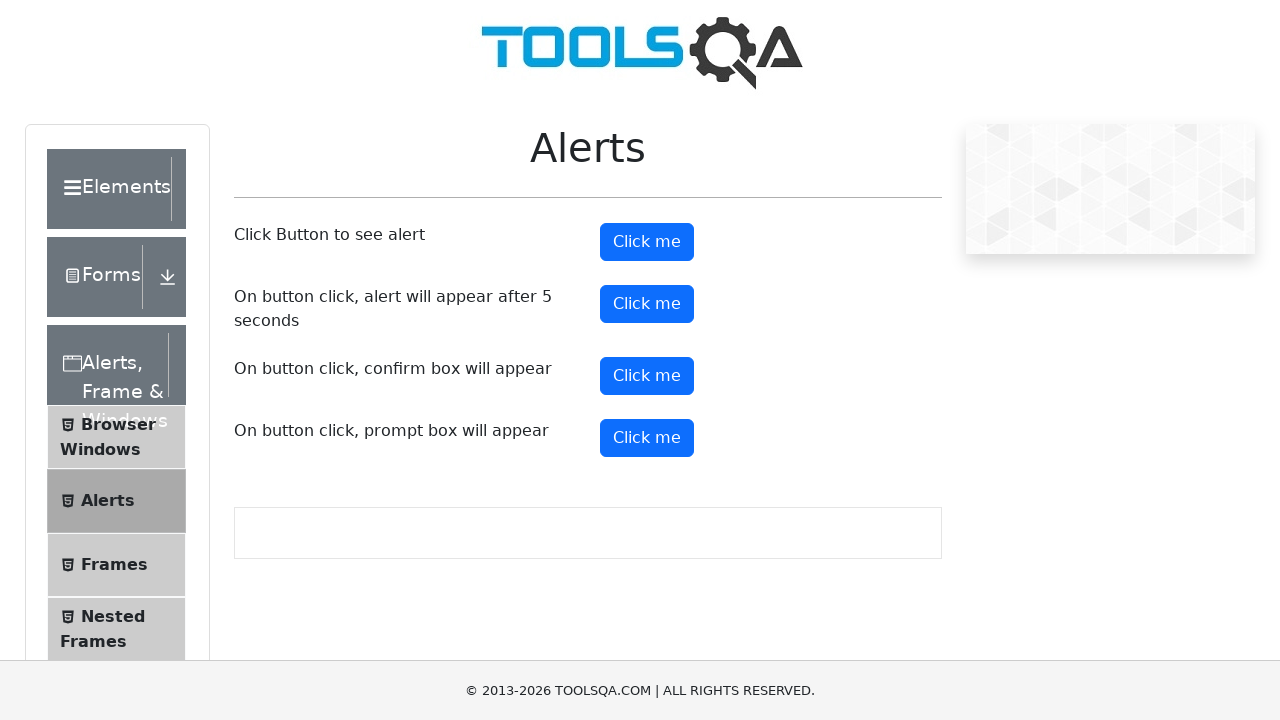

Clicked alert button to trigger JavaScript alert at (647, 242) on #alertButton
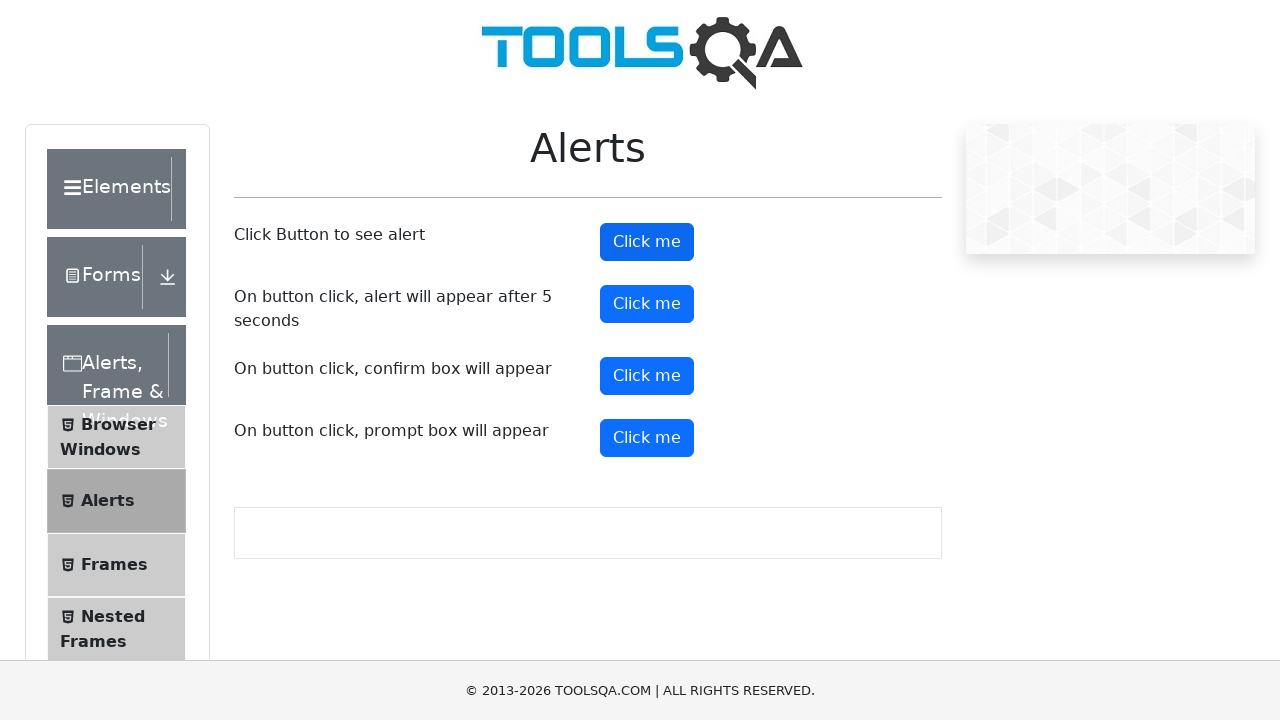

Set up dialog event listener to accept alerts
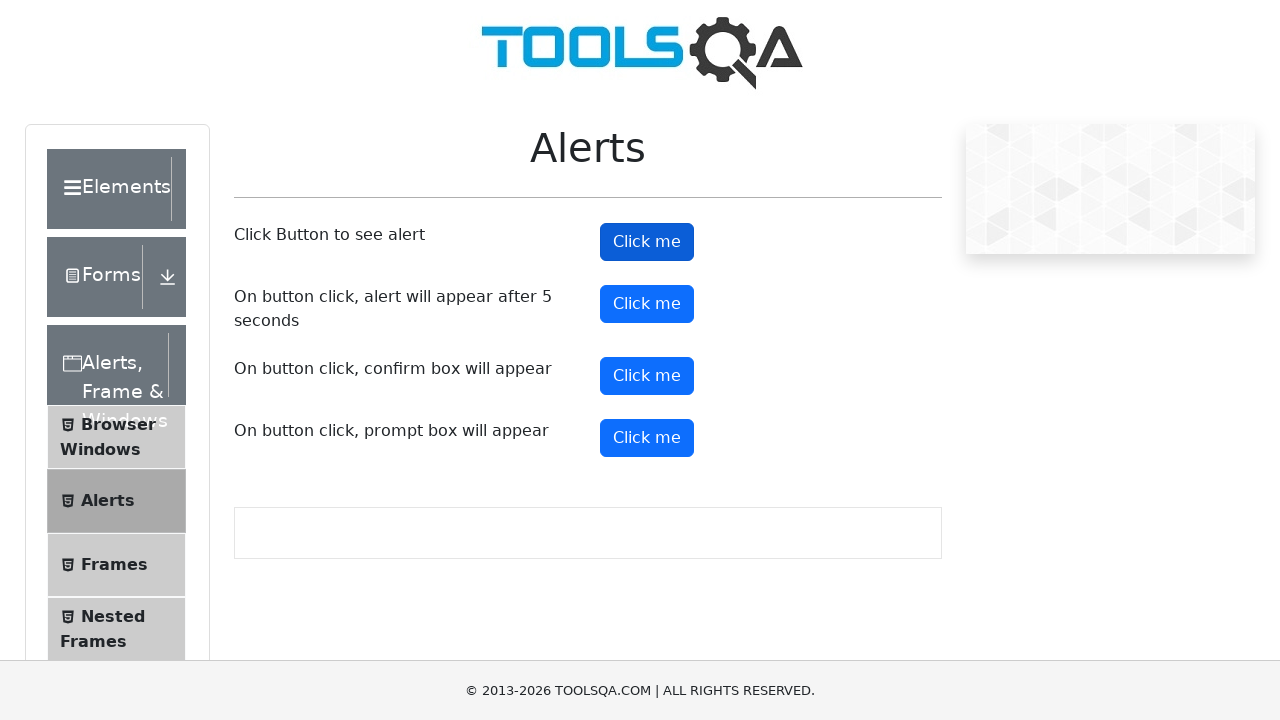

Evaluated JavaScript to click alert button
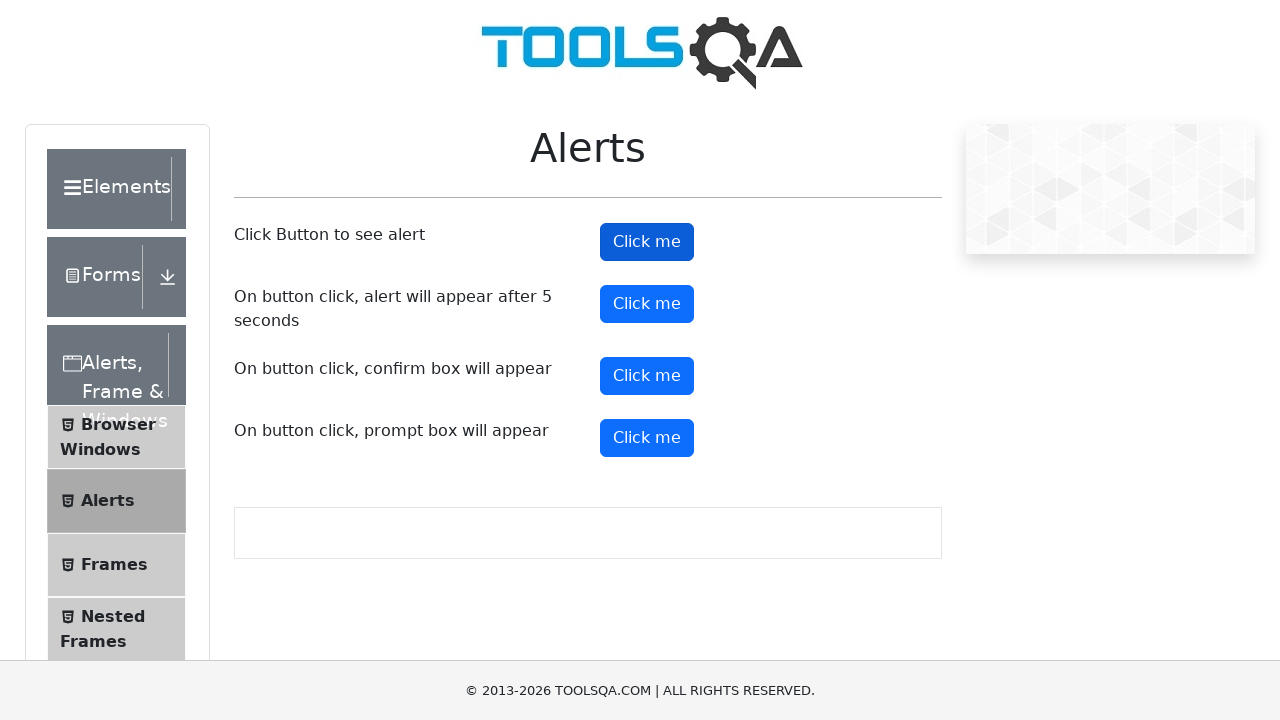

Waited 1000ms for dialog interaction to complete
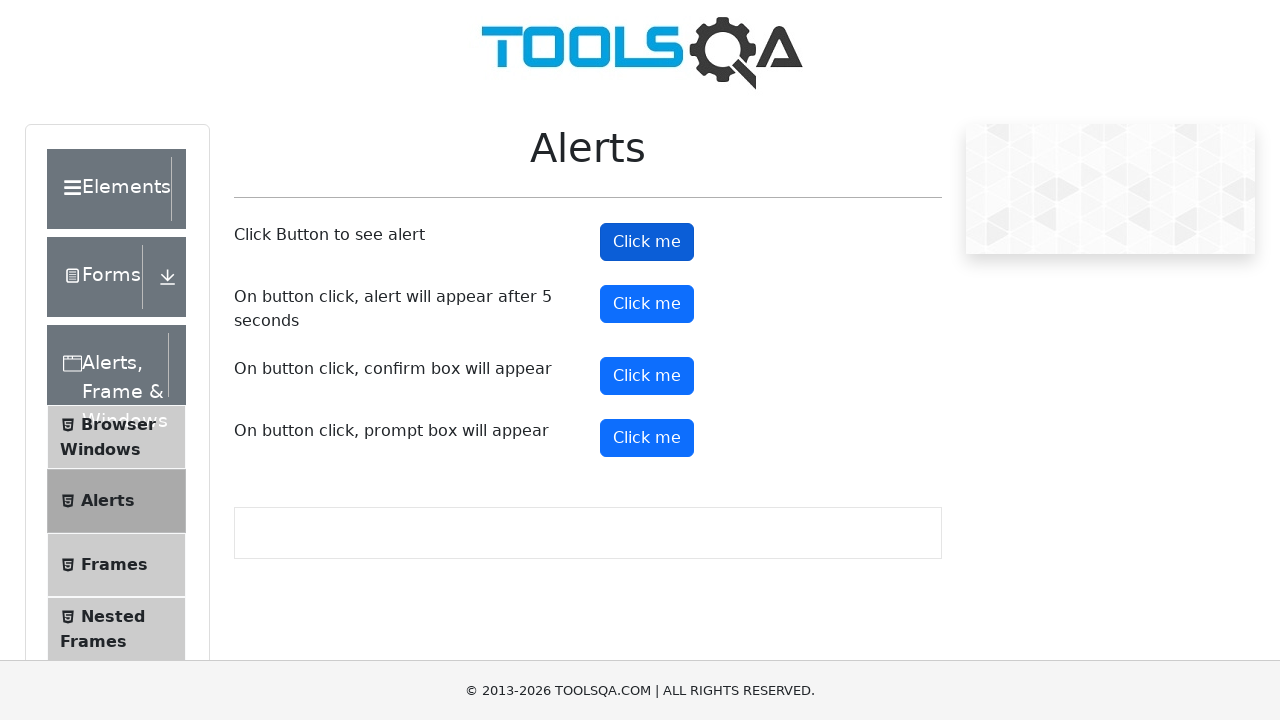

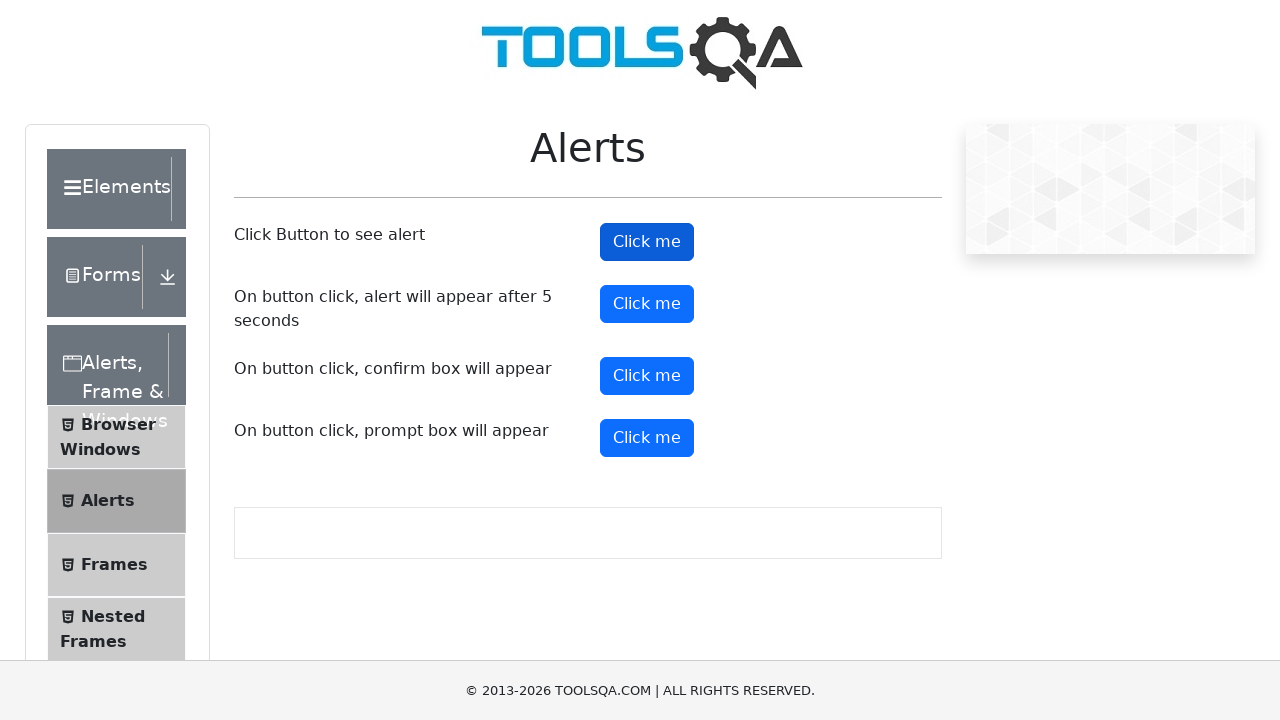